Tests the location input functionality on Swiggy food delivery website by entering a city name in the location field

Starting URL: https://www.swiggy.com/

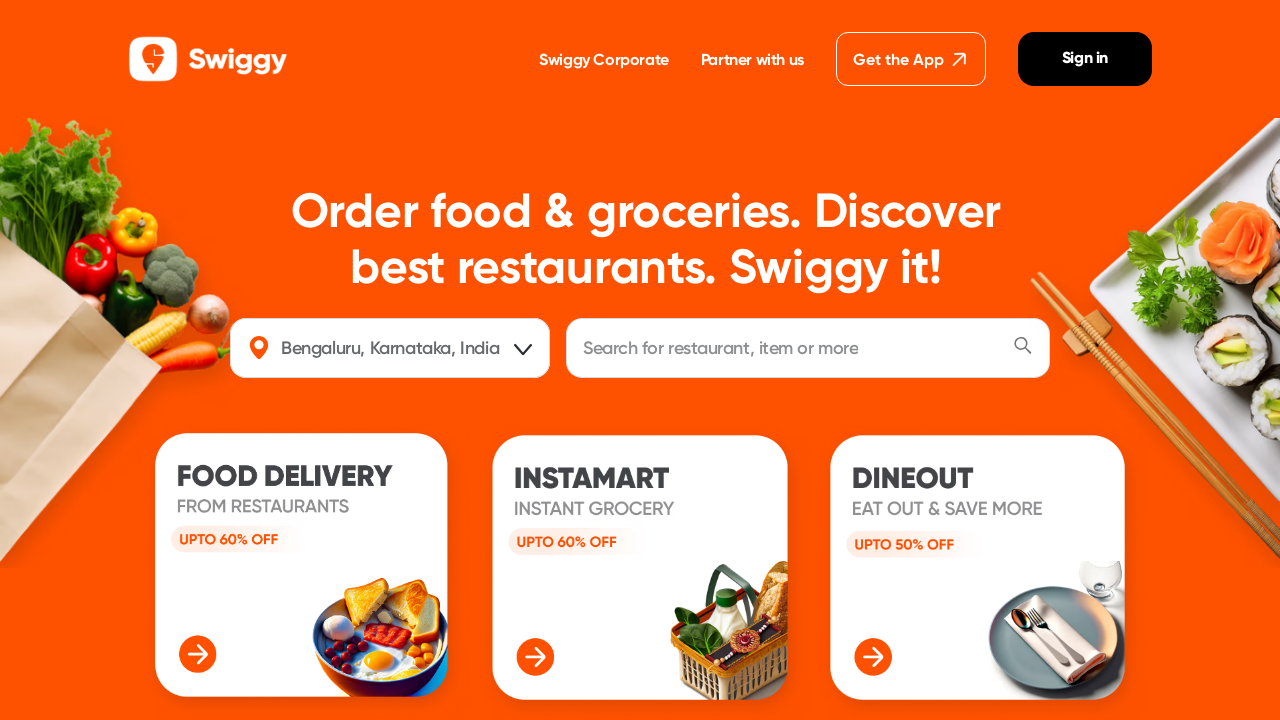

Location input field is available and loaded
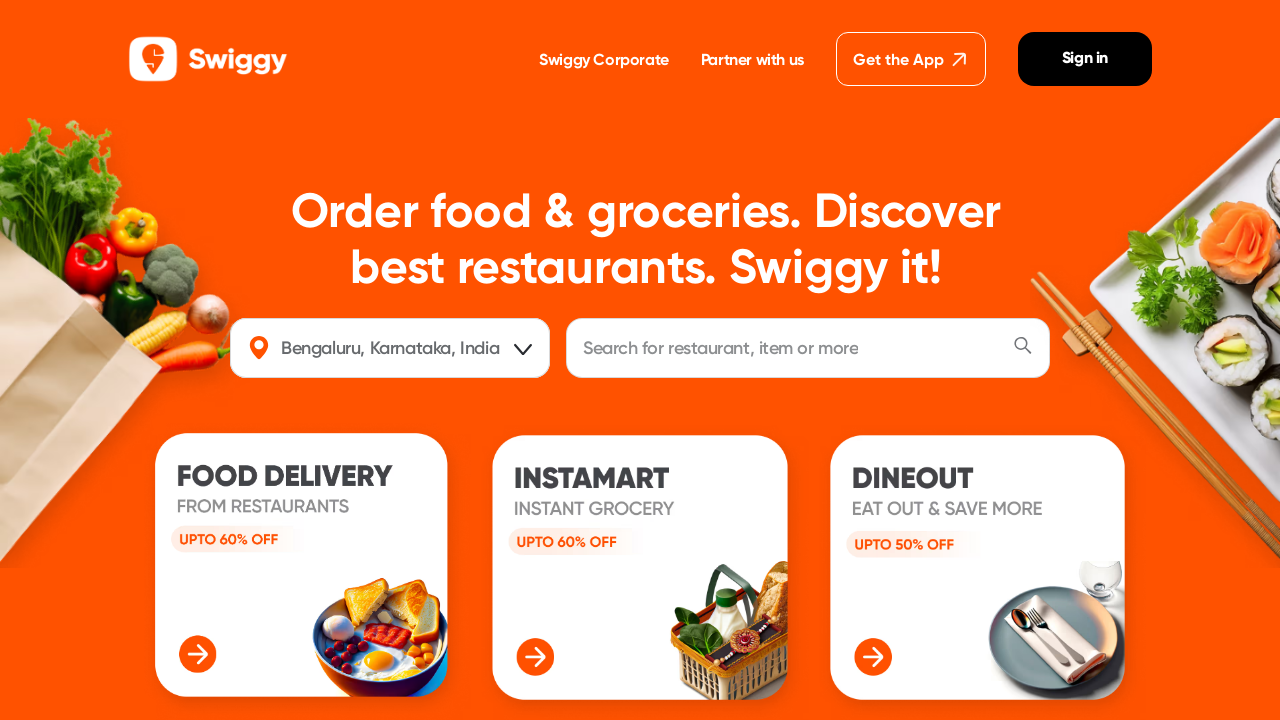

Entered 'erode' in the location input field on //*[@id='location']
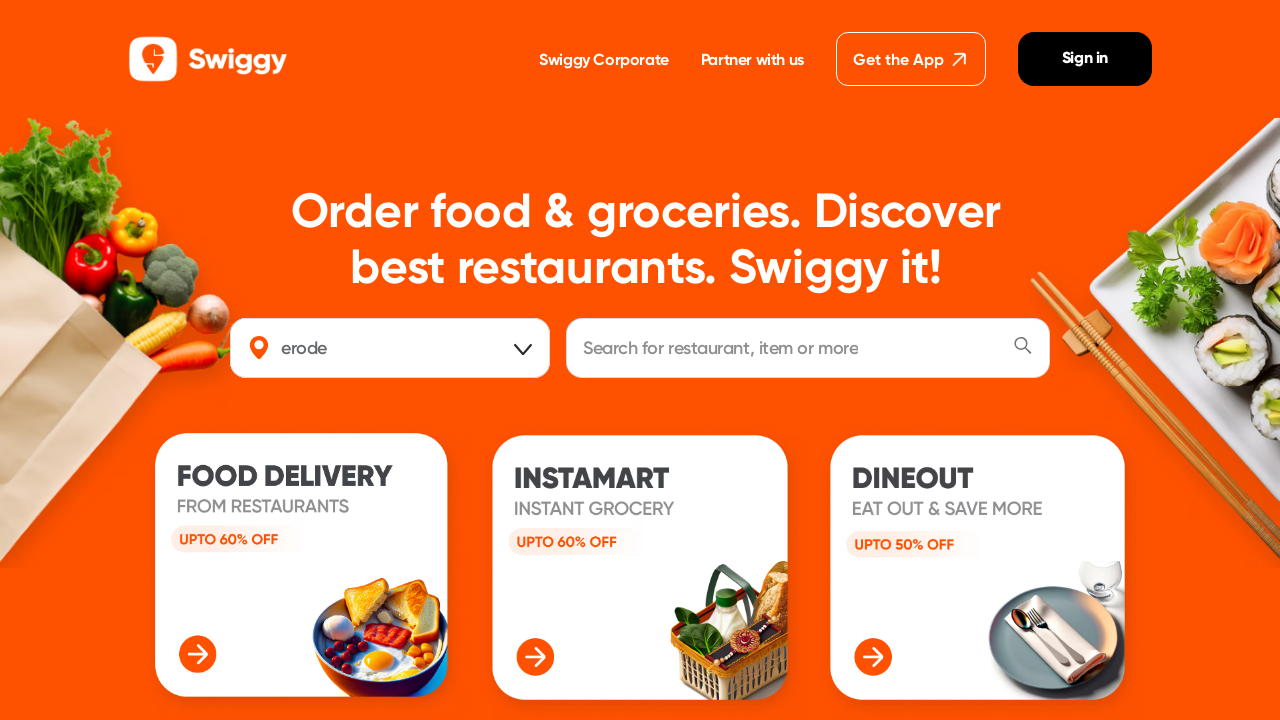

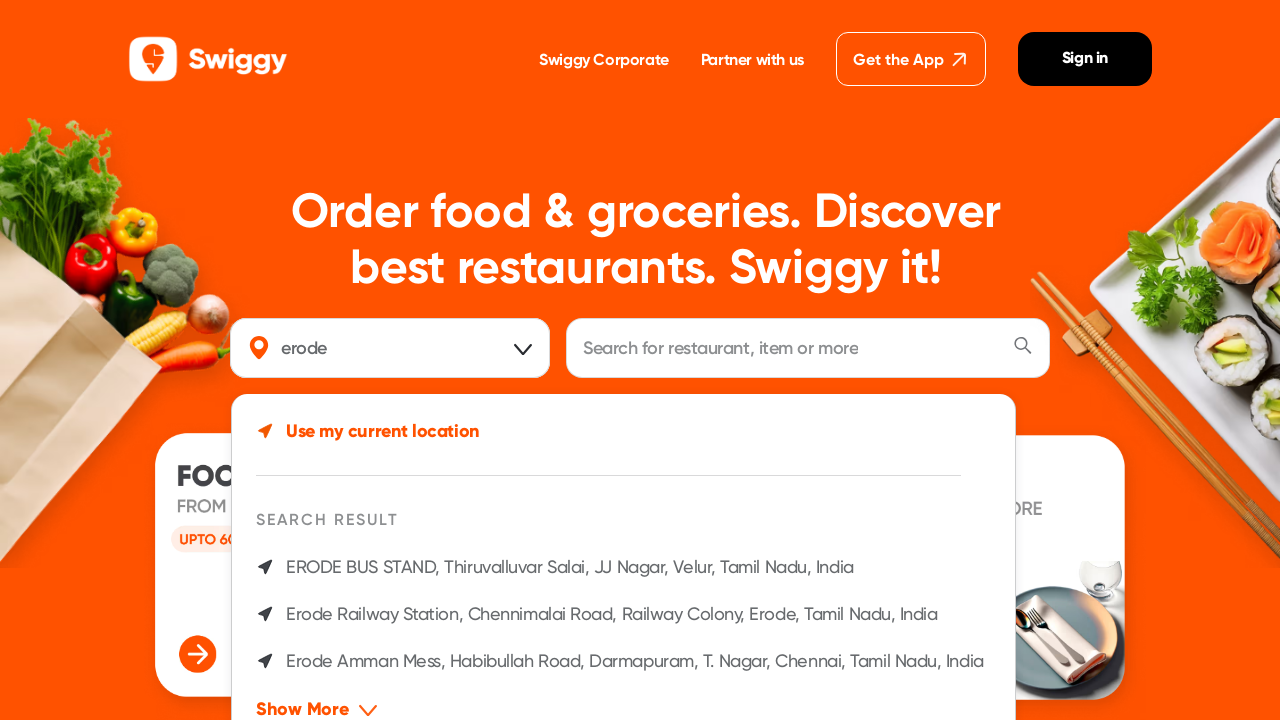